Tests UI component validation on a registration form by checking visibility and functionality of form elements including first name input field, male radio button, and submit button

Starting URL: https://demo.automationtesting.in/Register.html

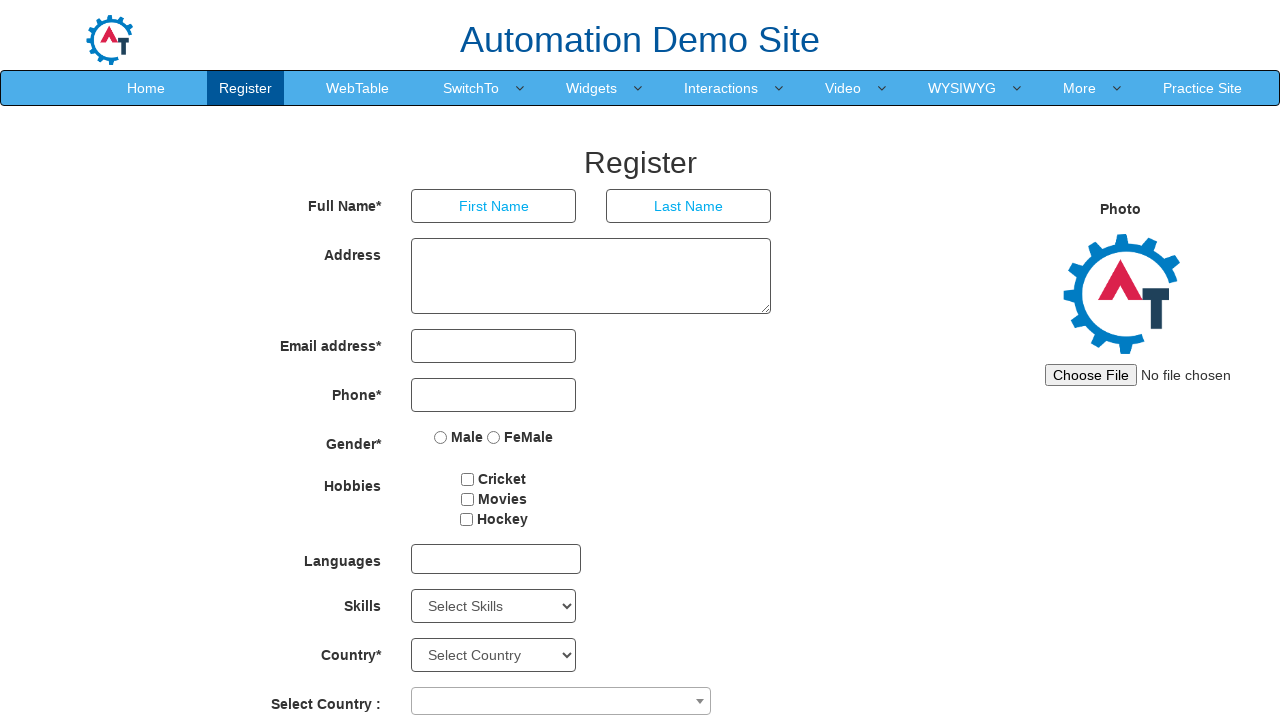

Clicked on first name input field at (494, 206) on input[placeholder='First Name']
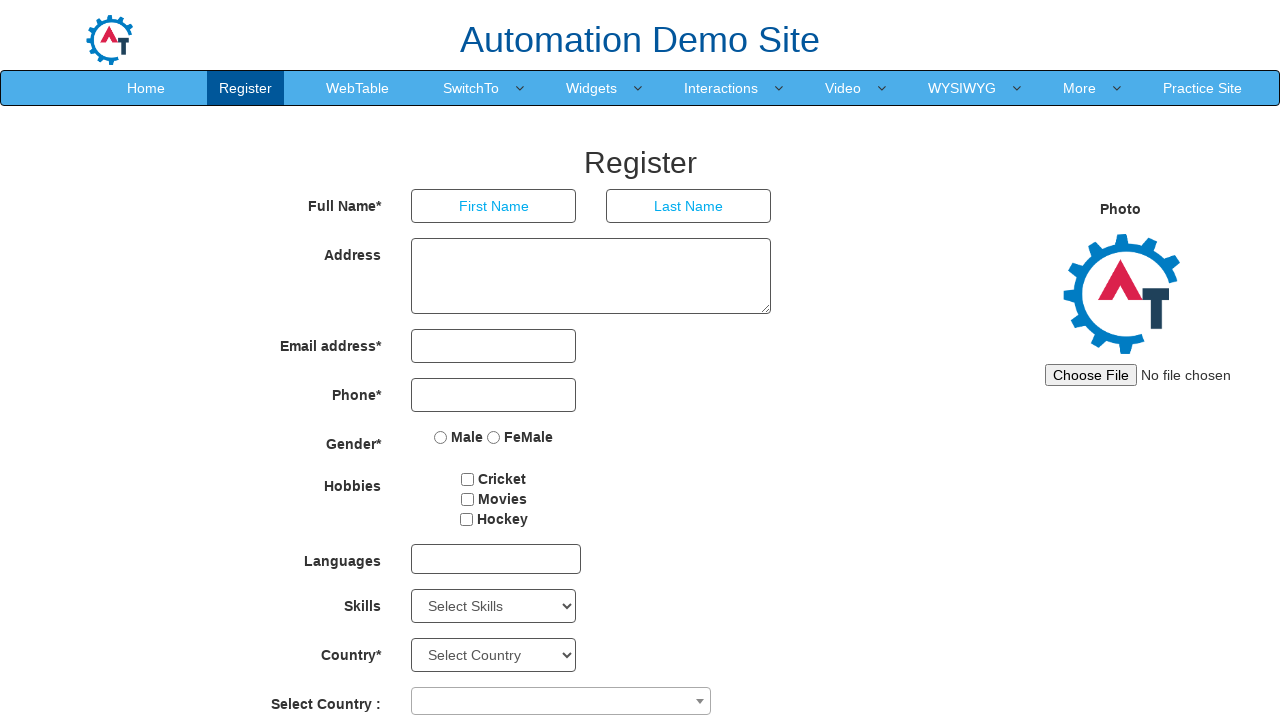

Located first name input field
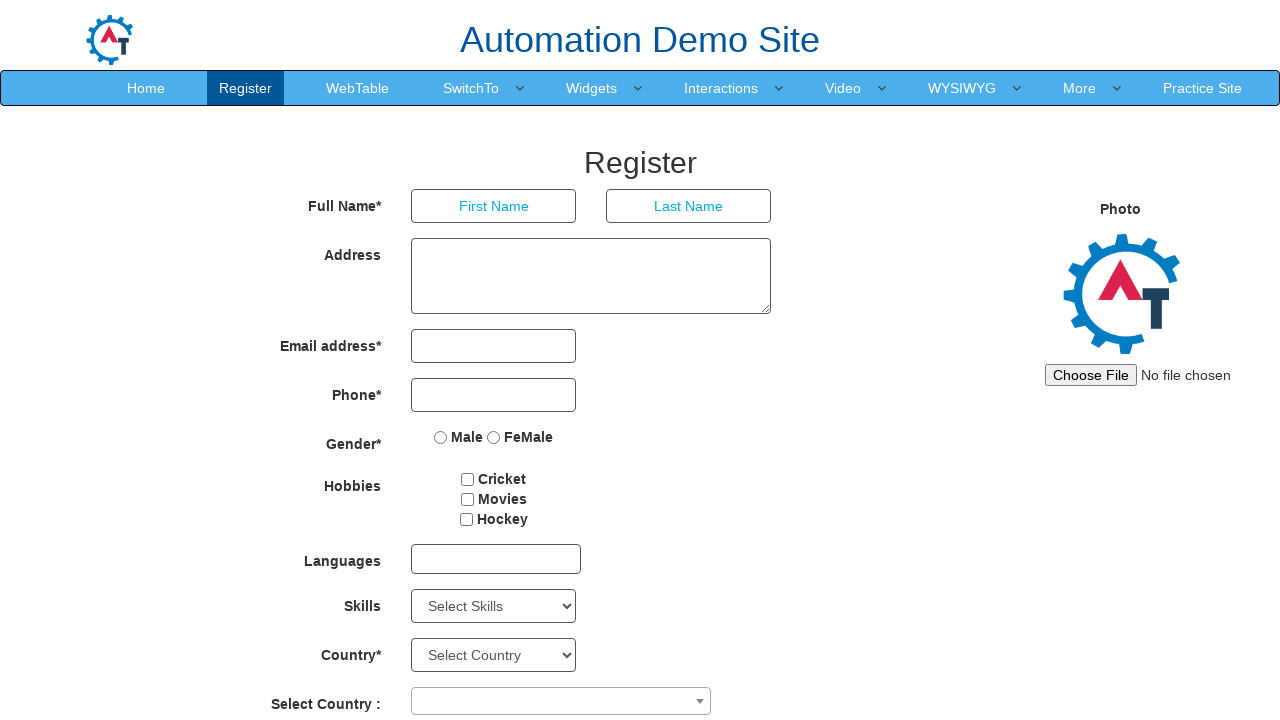

Verified first name input field is visible
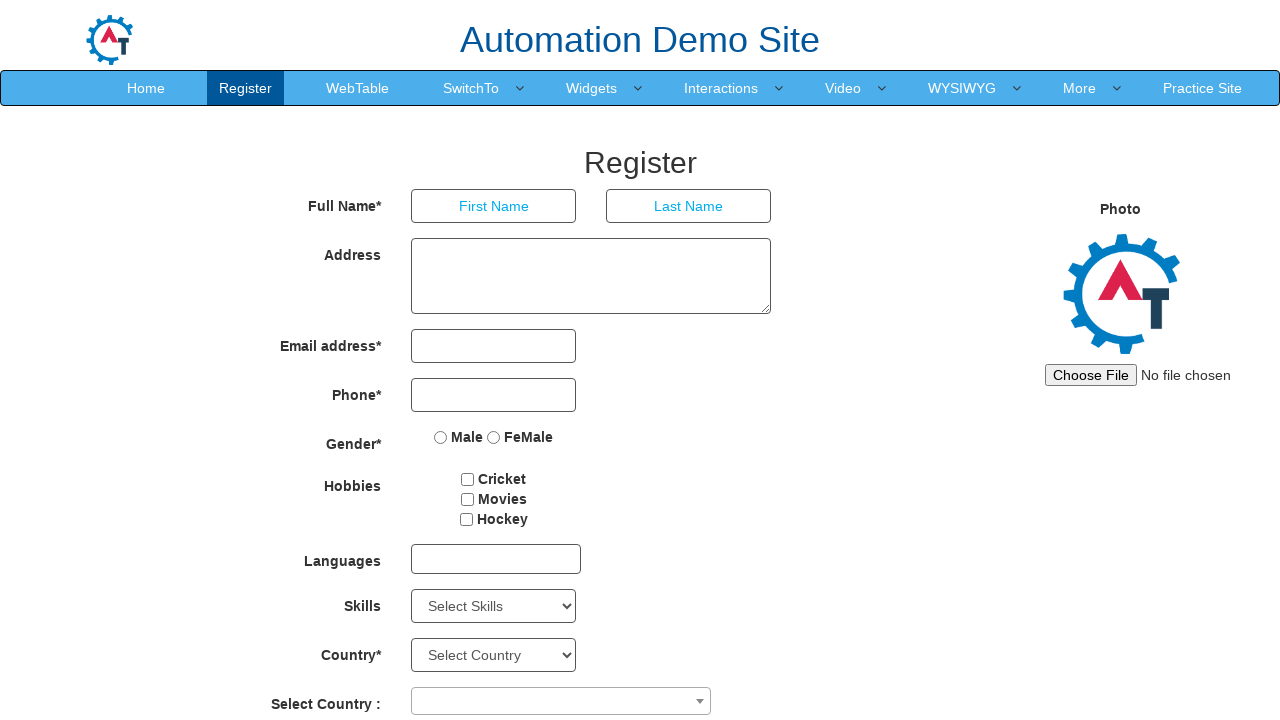

Verified first name input field is enabled
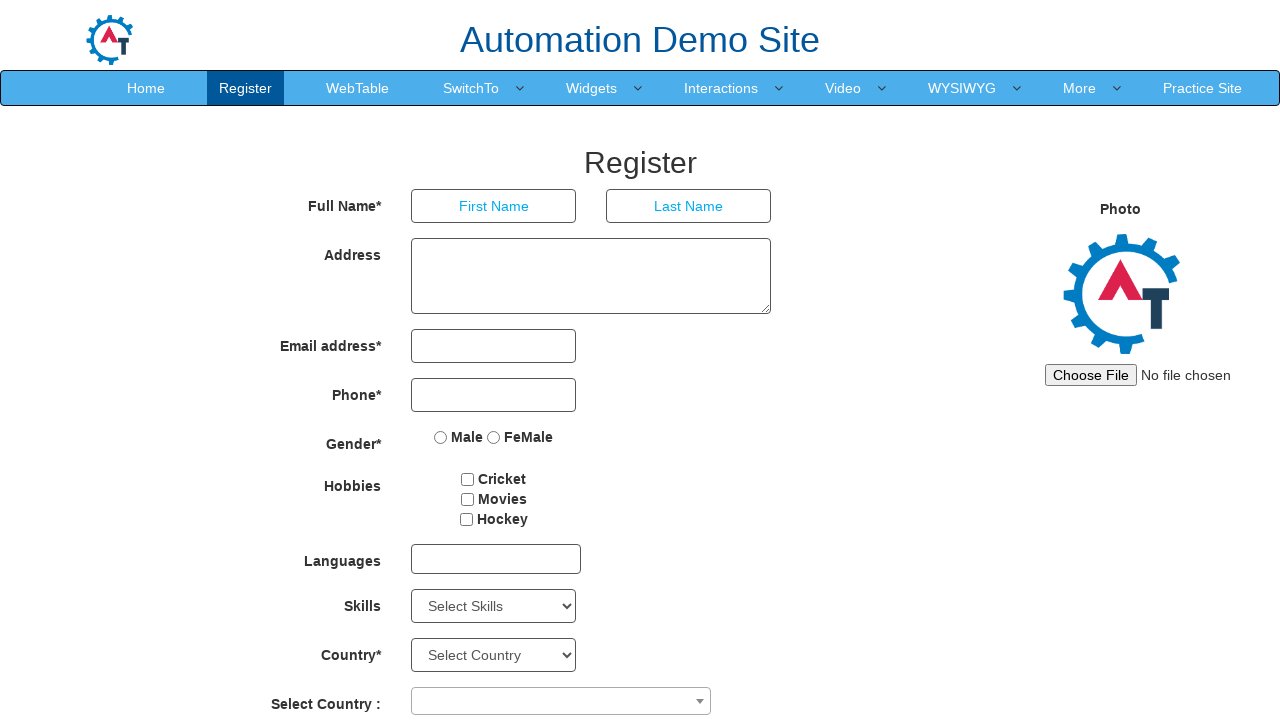

Located male radio button
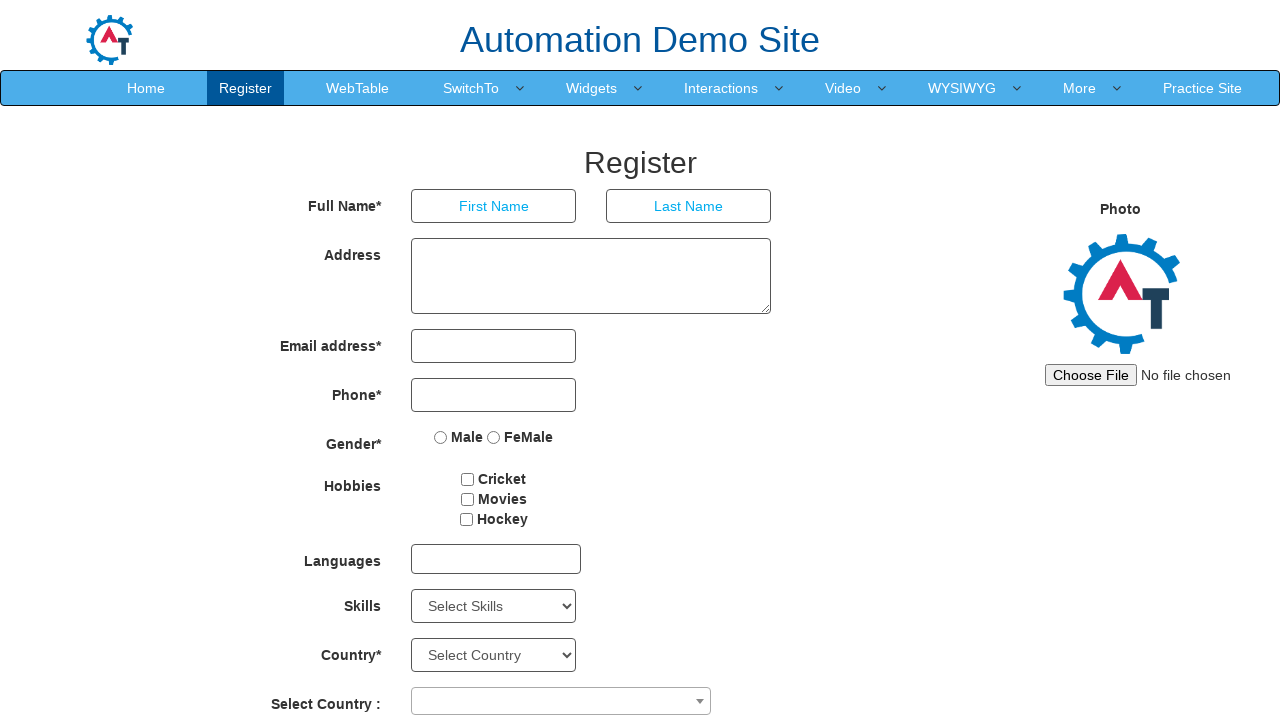

Verified male radio button is visible
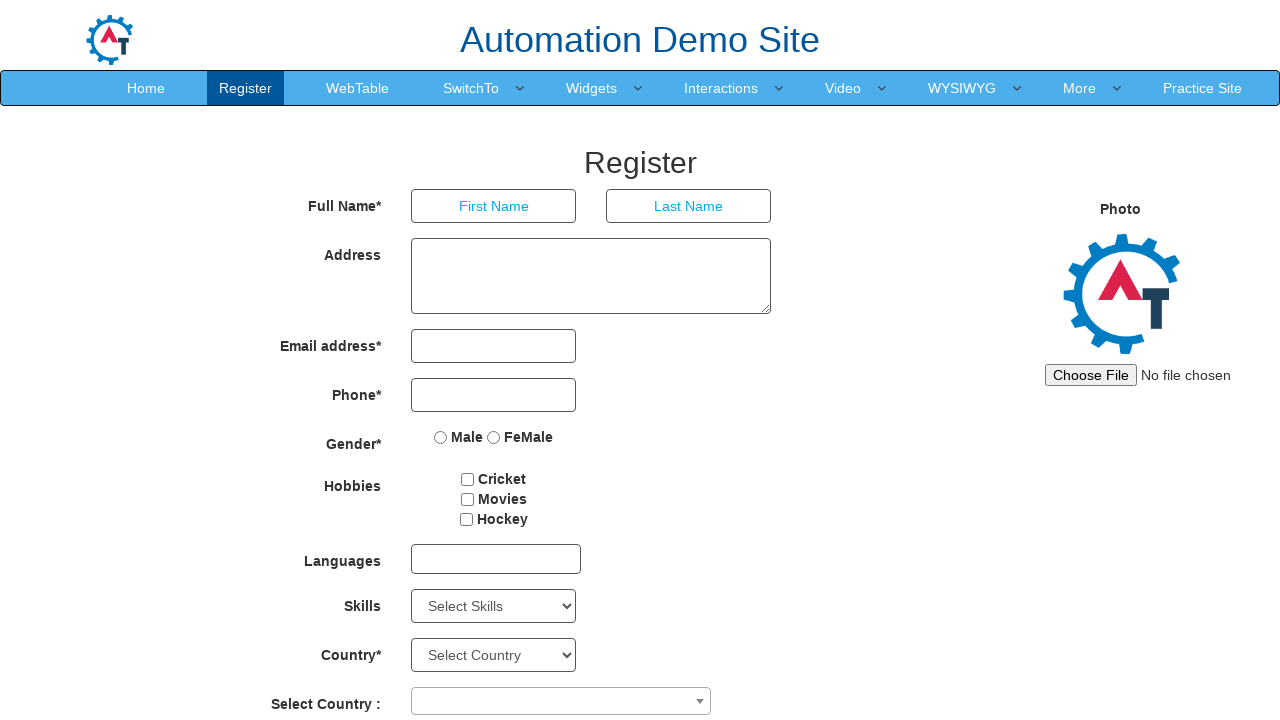

Verified male radio button is enabled
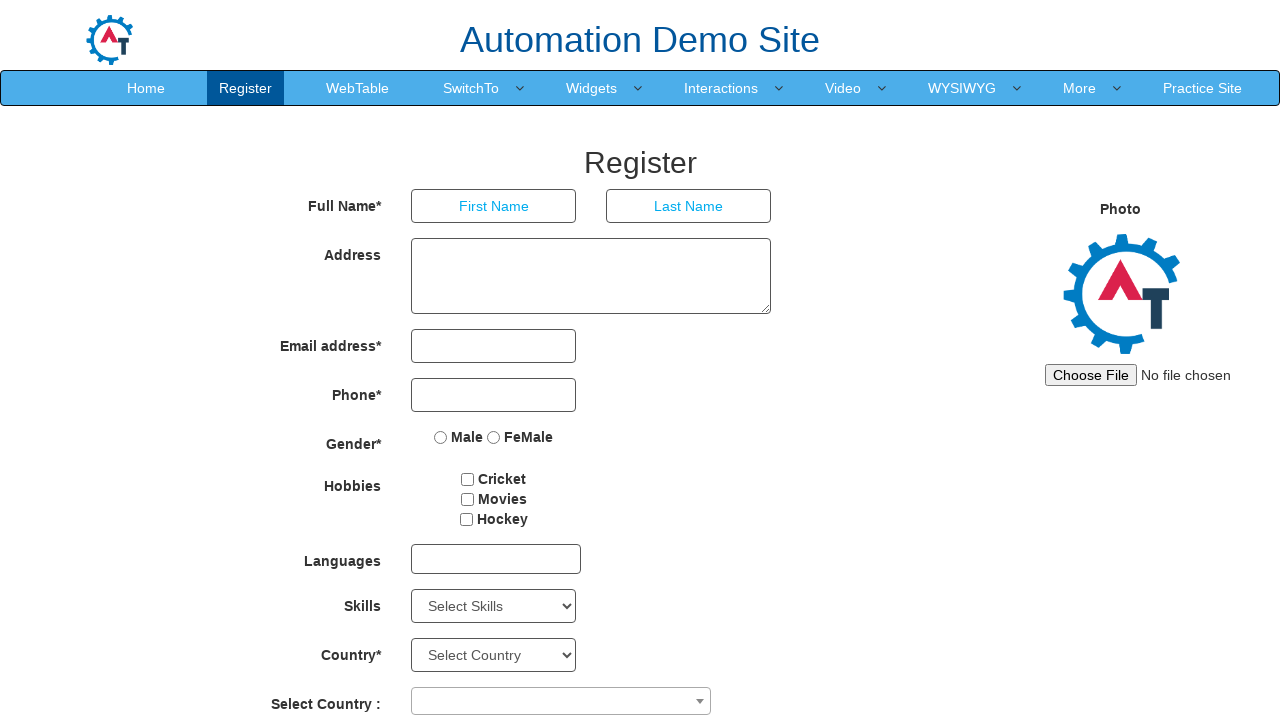

Clicked male radio button at (441, 437) on input[name='radiooptions'] >> nth=0
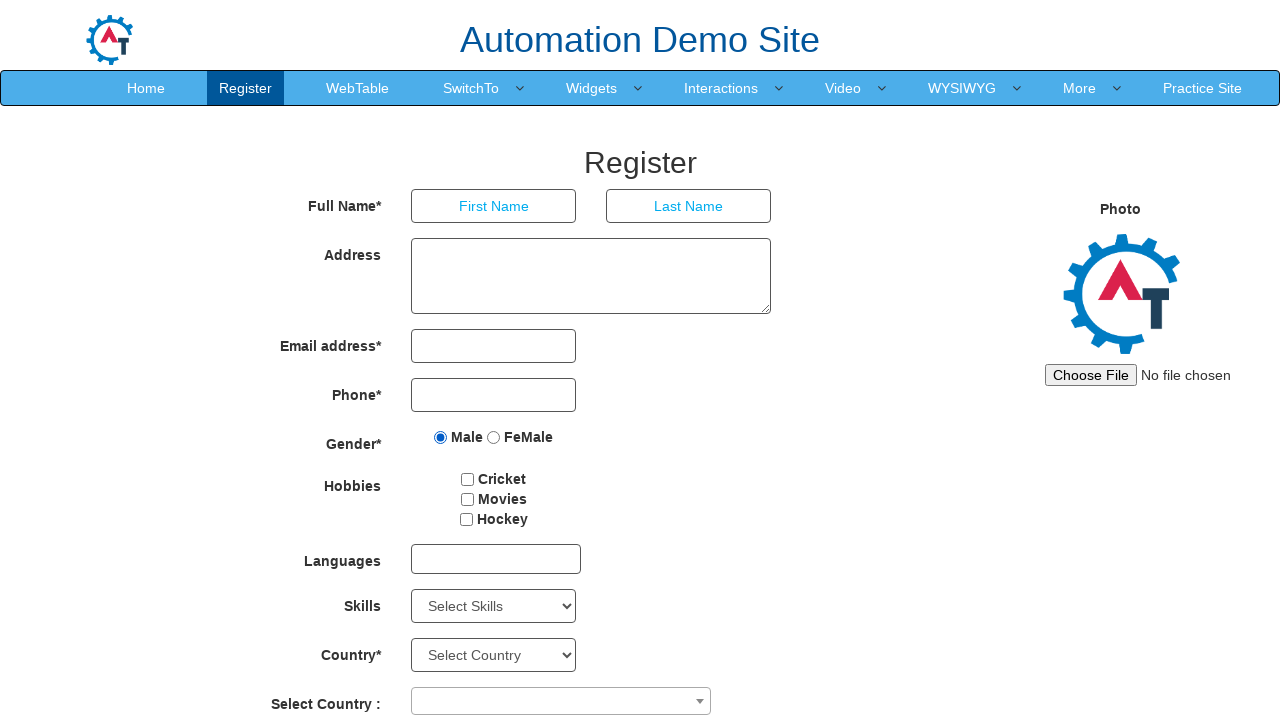

Located submit button
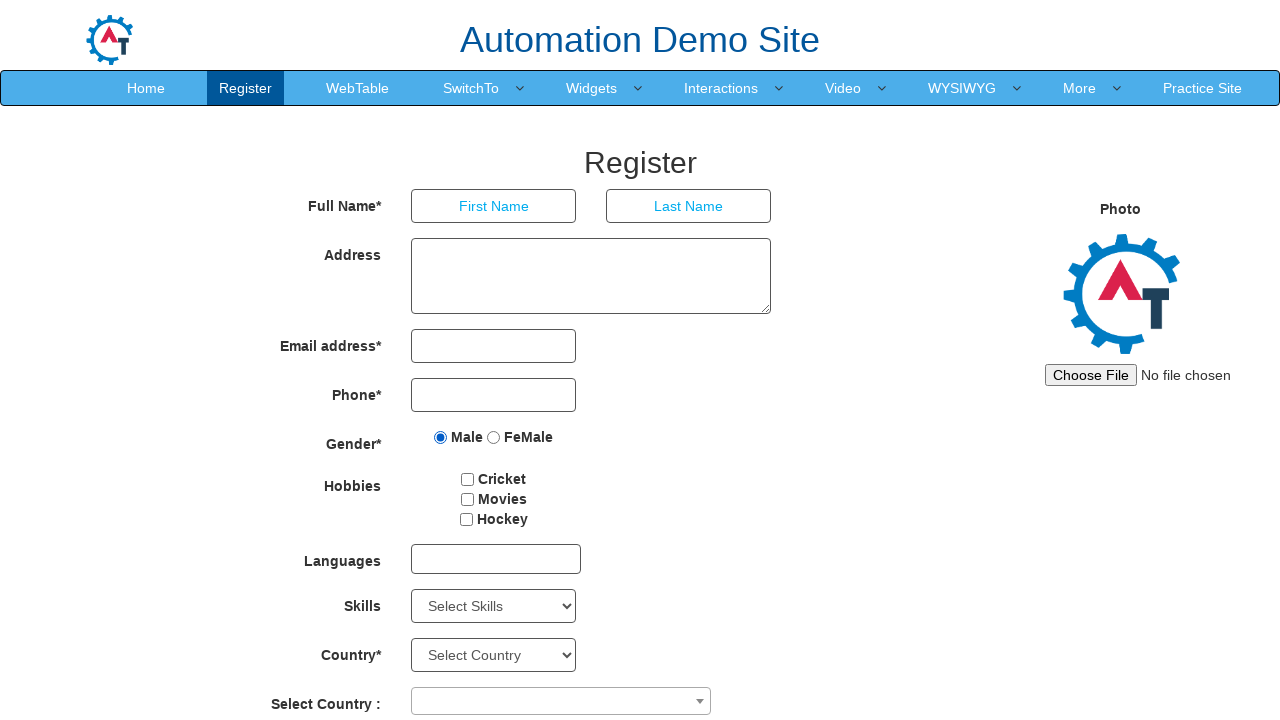

Verified submit button is visible
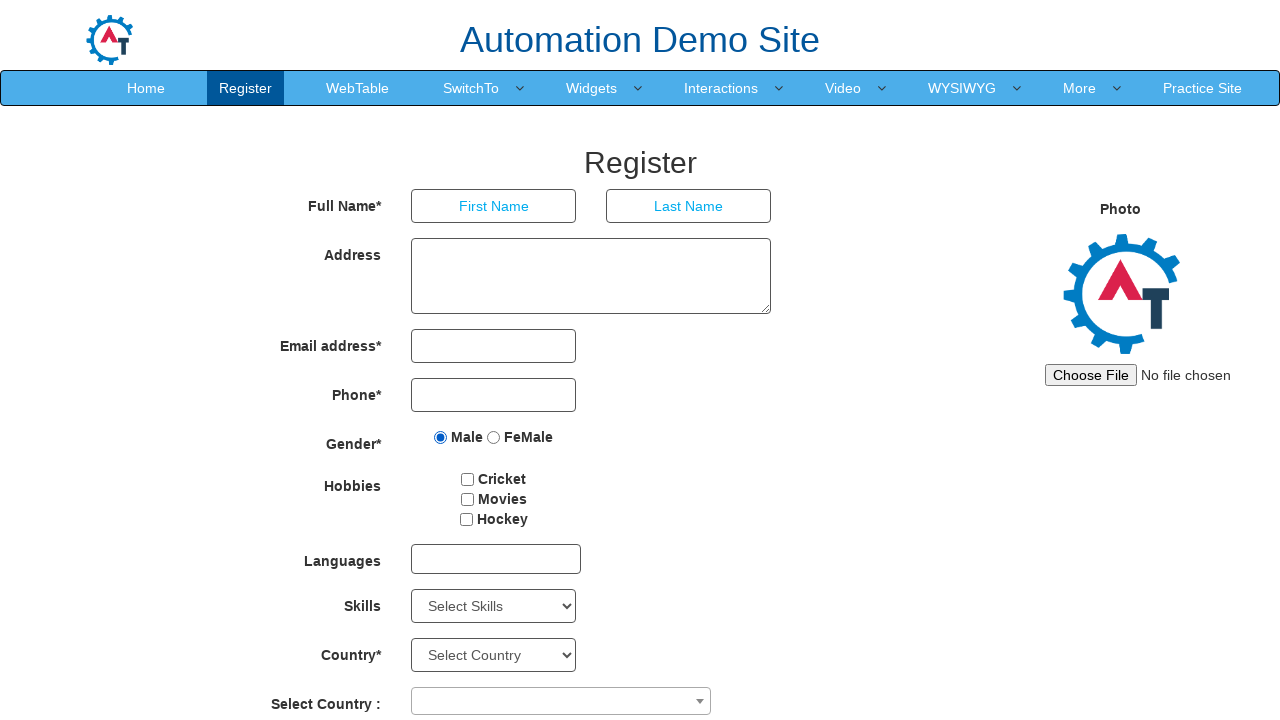

Verified submit button is enabled
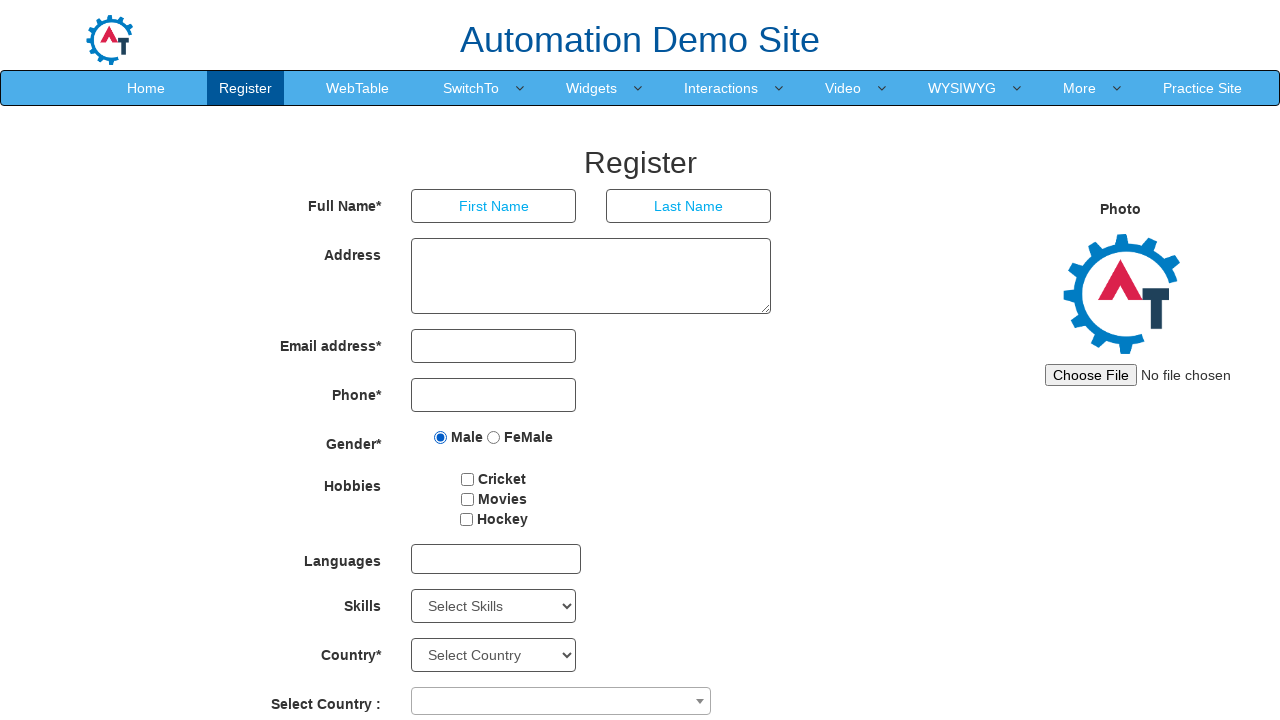

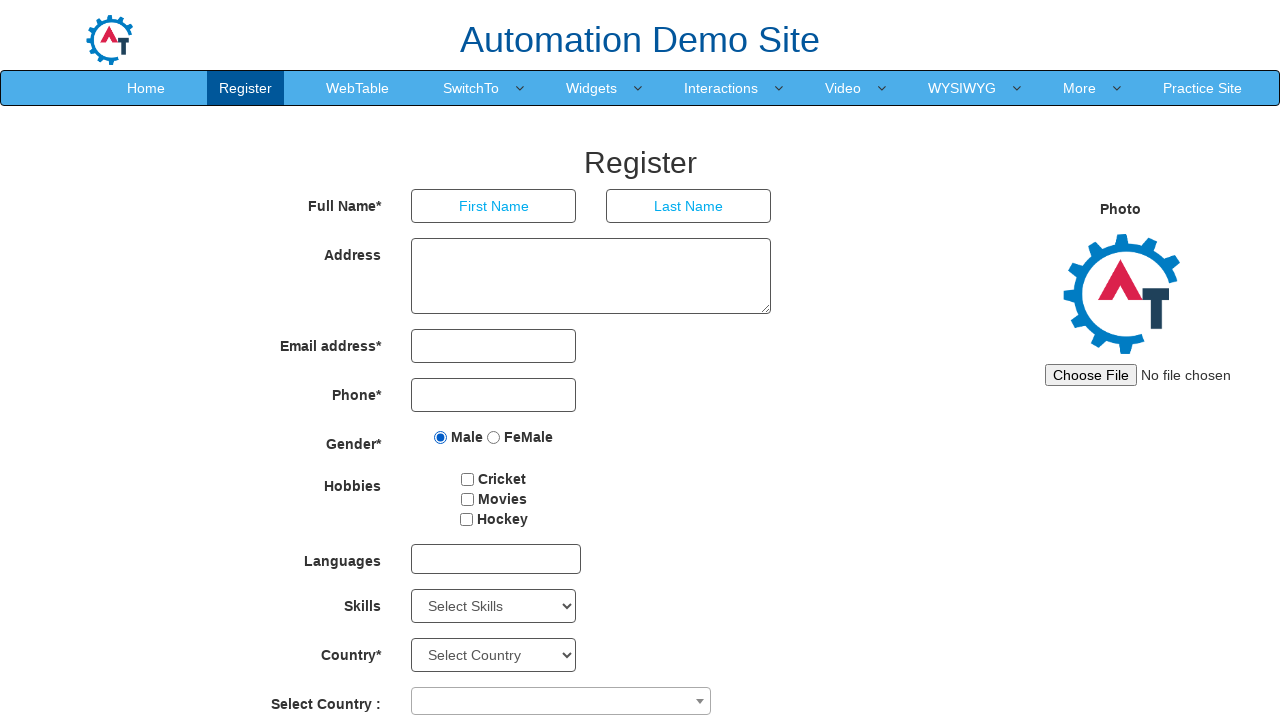